Navigates to Form Authentication page and verifies the URL is correct after clicking the link

Starting URL: https://the-internet.herokuapp.com/

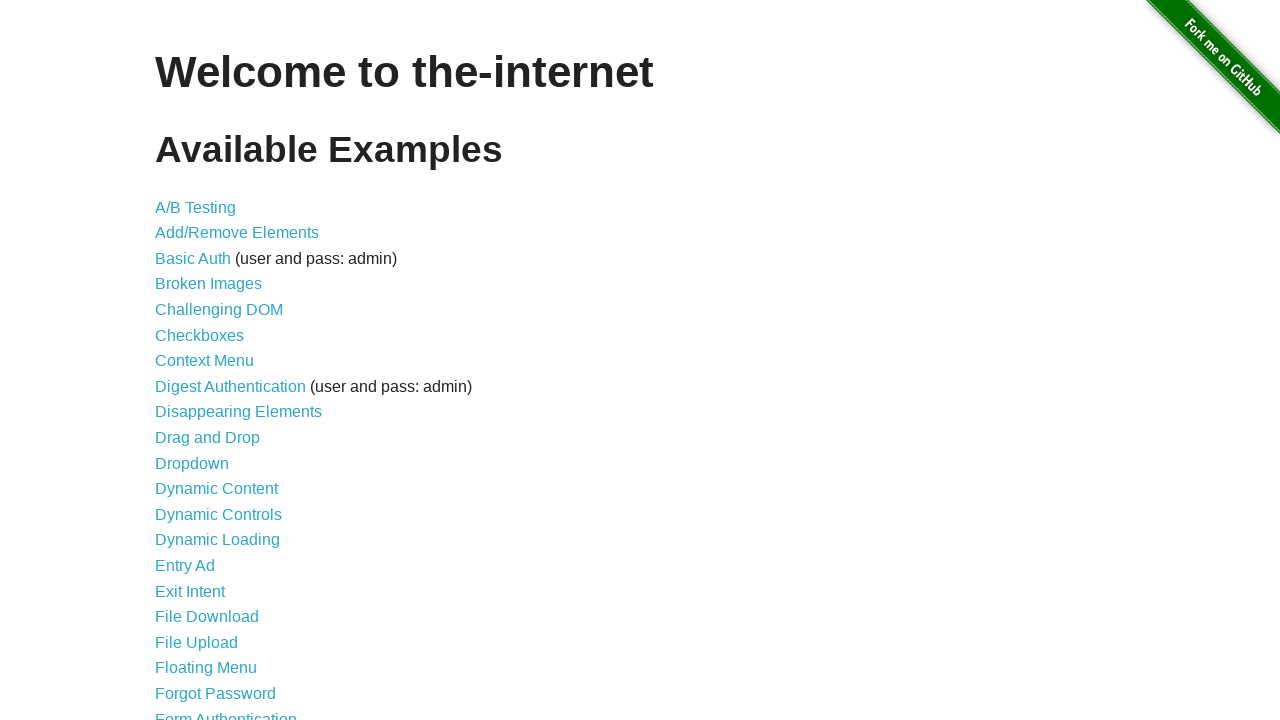

Clicked on Form Authentication link at (226, 712) on a:text('Form Authentication')
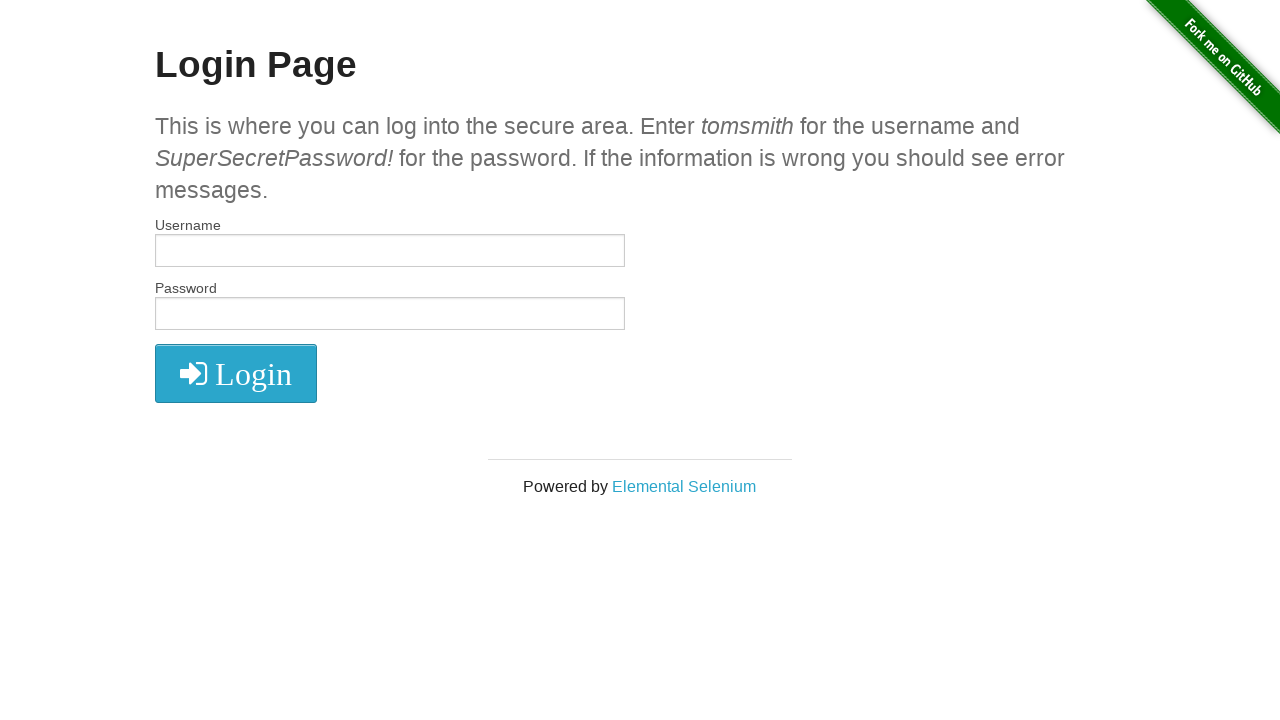

Verified navigation to Form Authentication page at https://the-internet.herokuapp.com/login
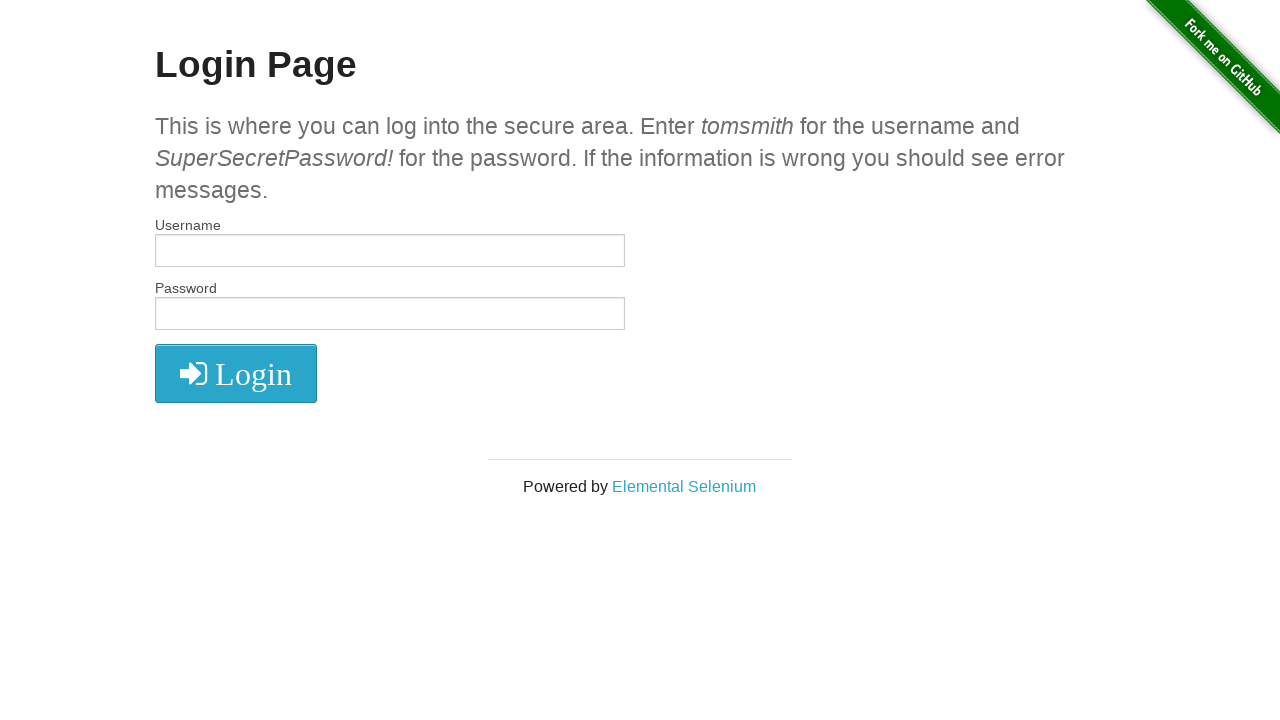

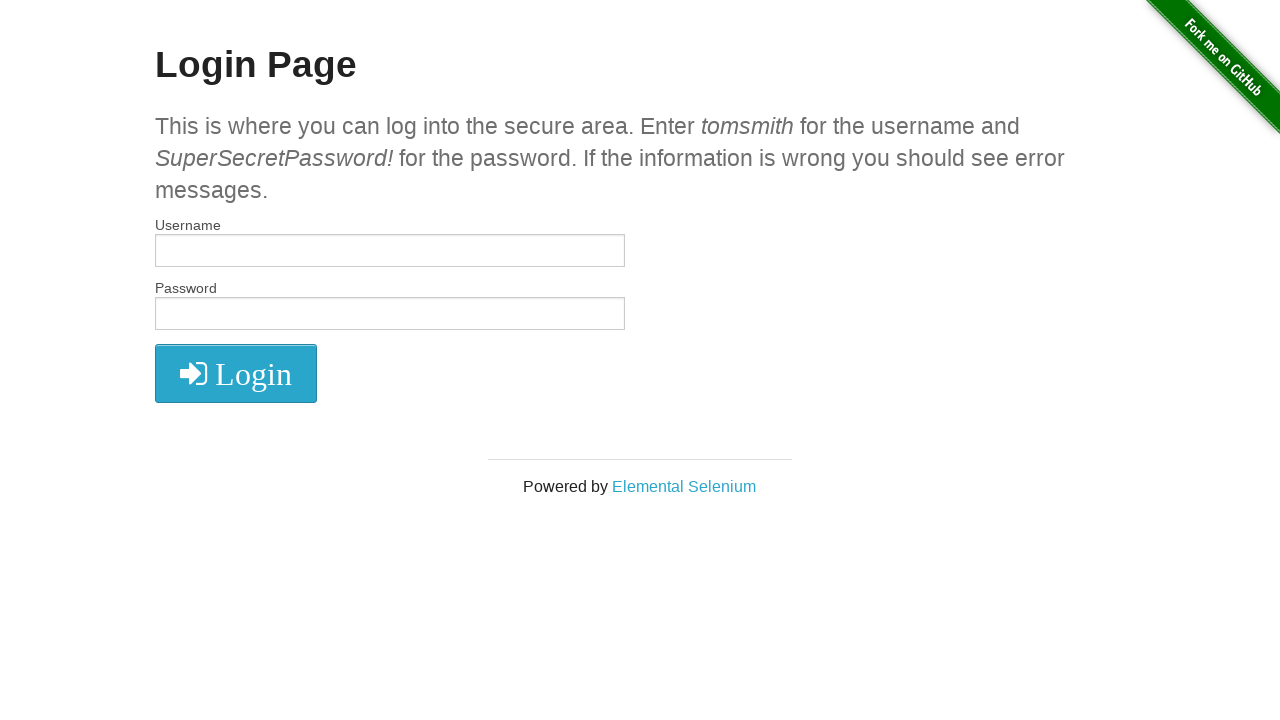